Clicks on Team link and verifies the three creator names match expected list

Starting URL: http://www.99-bottles-of-beer.net/

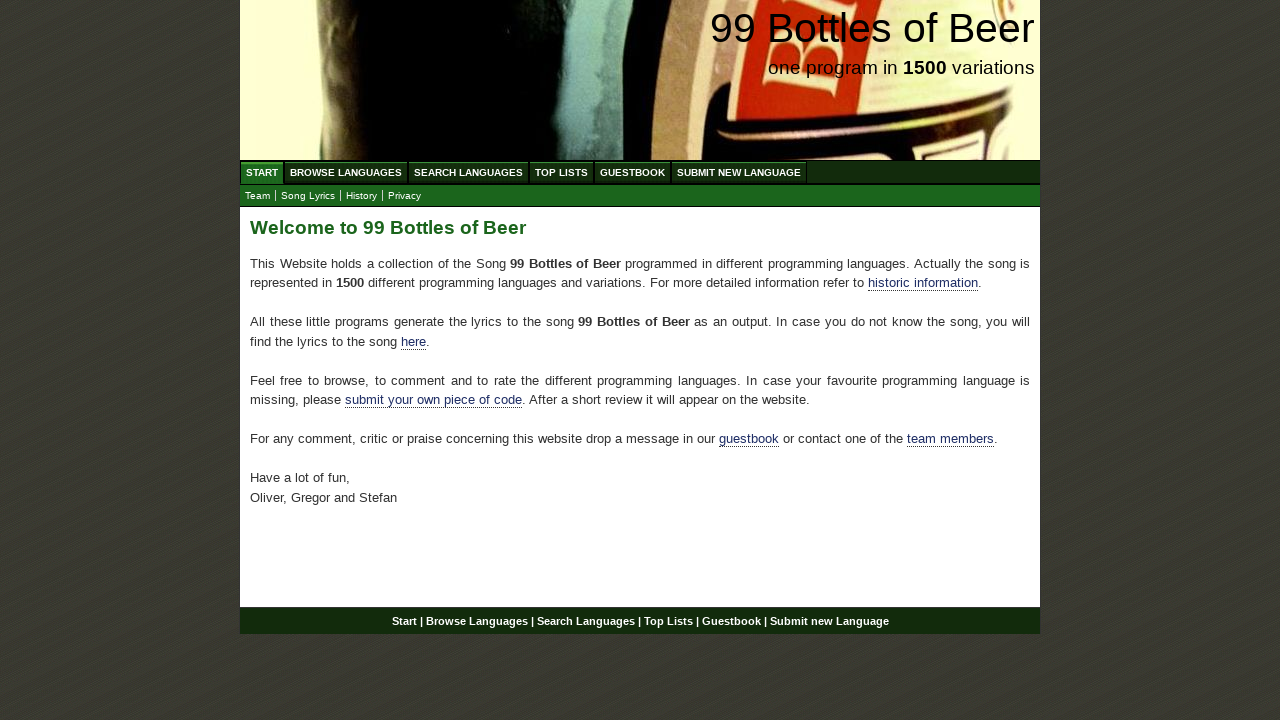

Clicked on Team link at (258, 196) on xpath=//a[text()='Team']
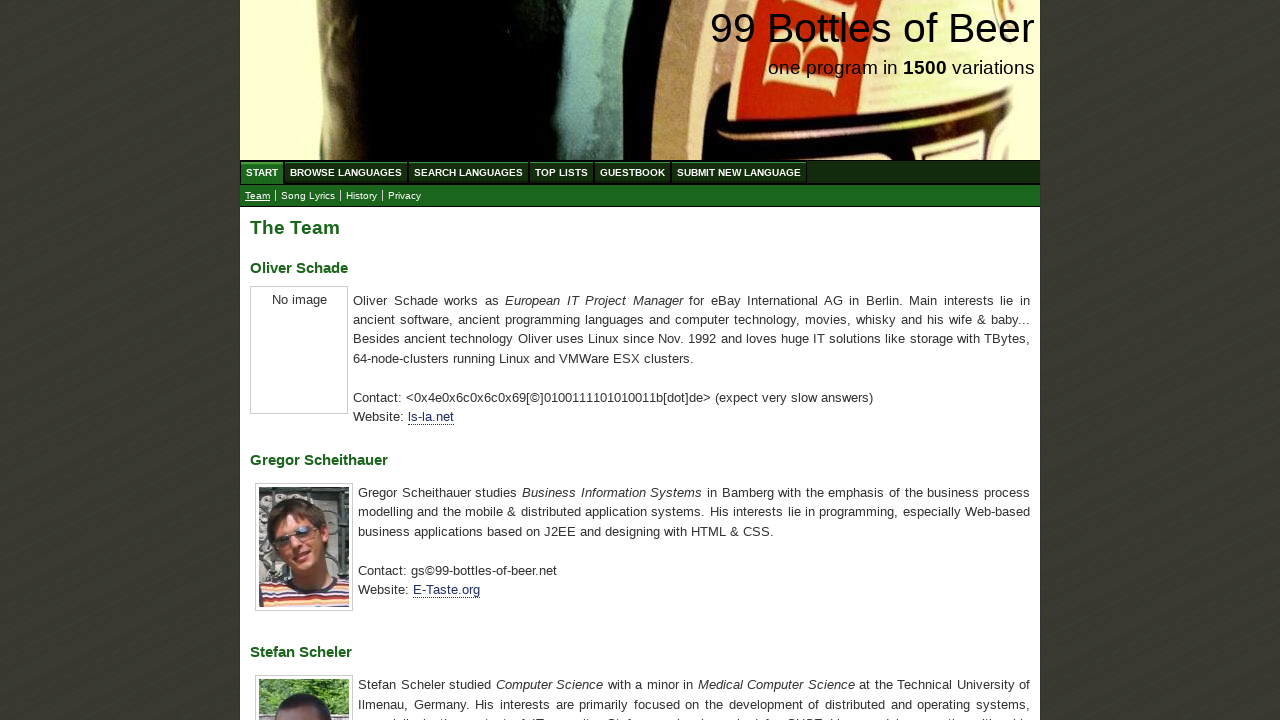

Creator names loaded on Team page
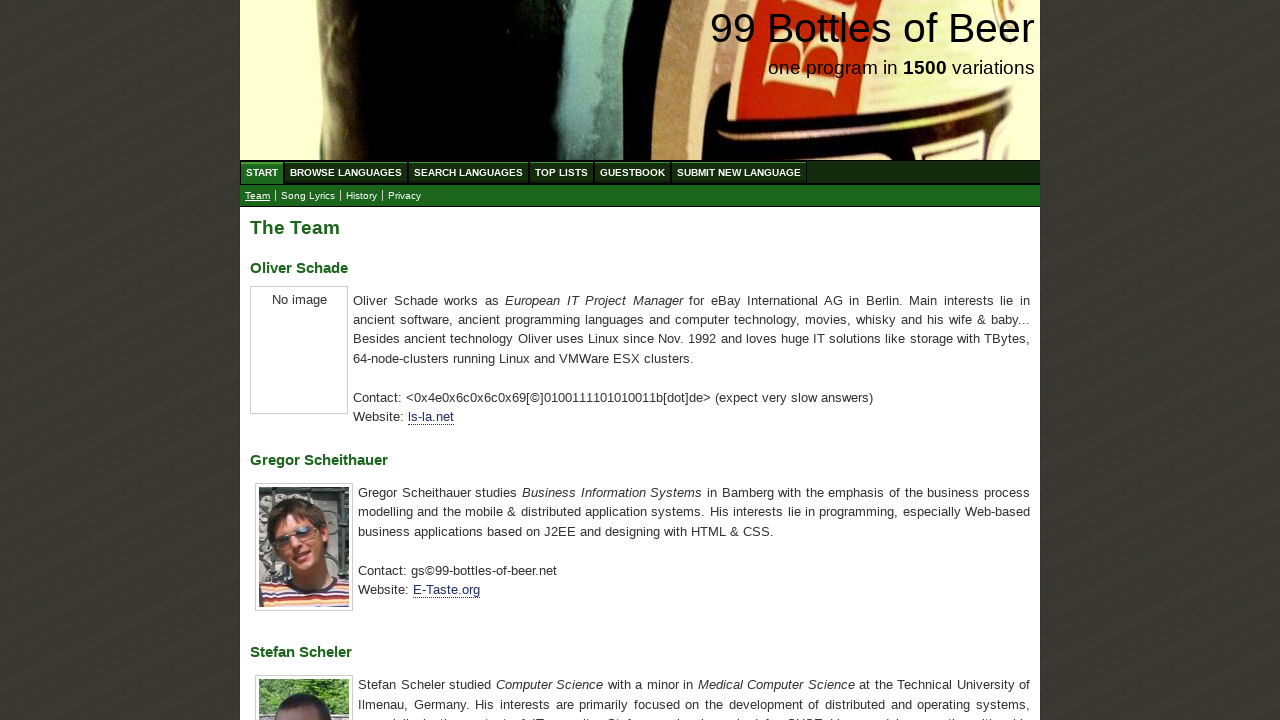

Retrieved all creator name elements
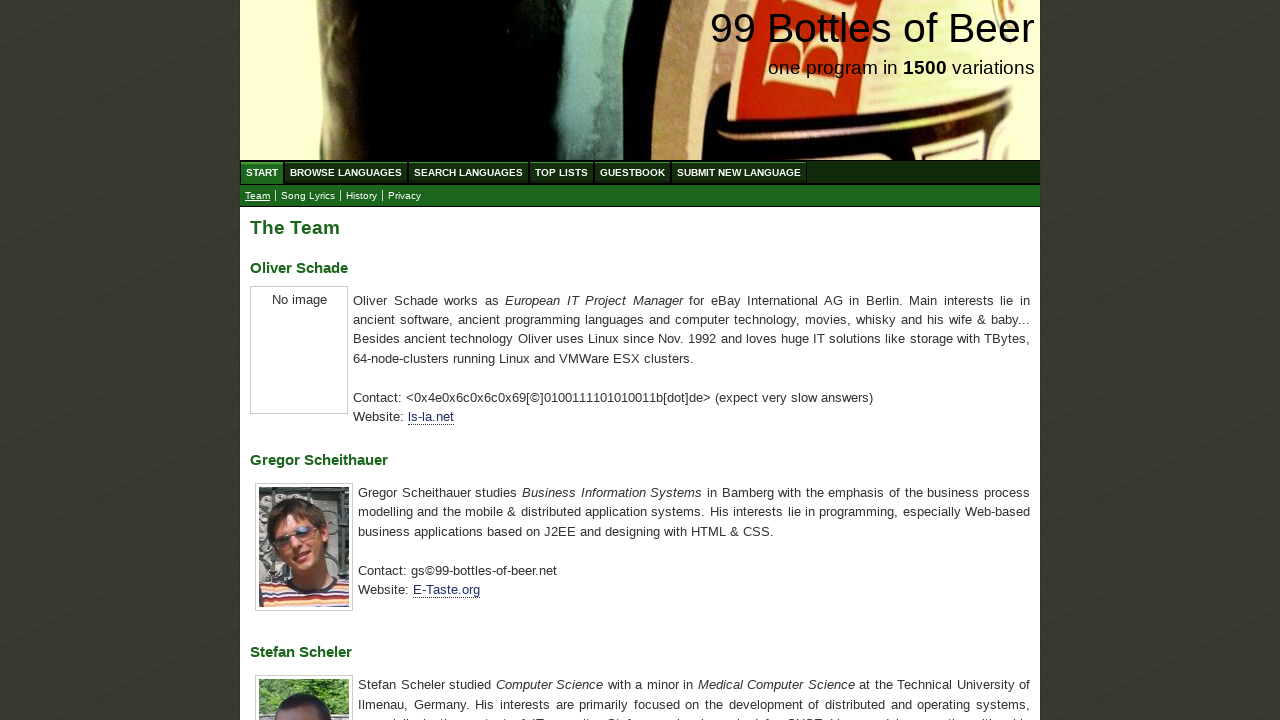

Extracted creator names from elements
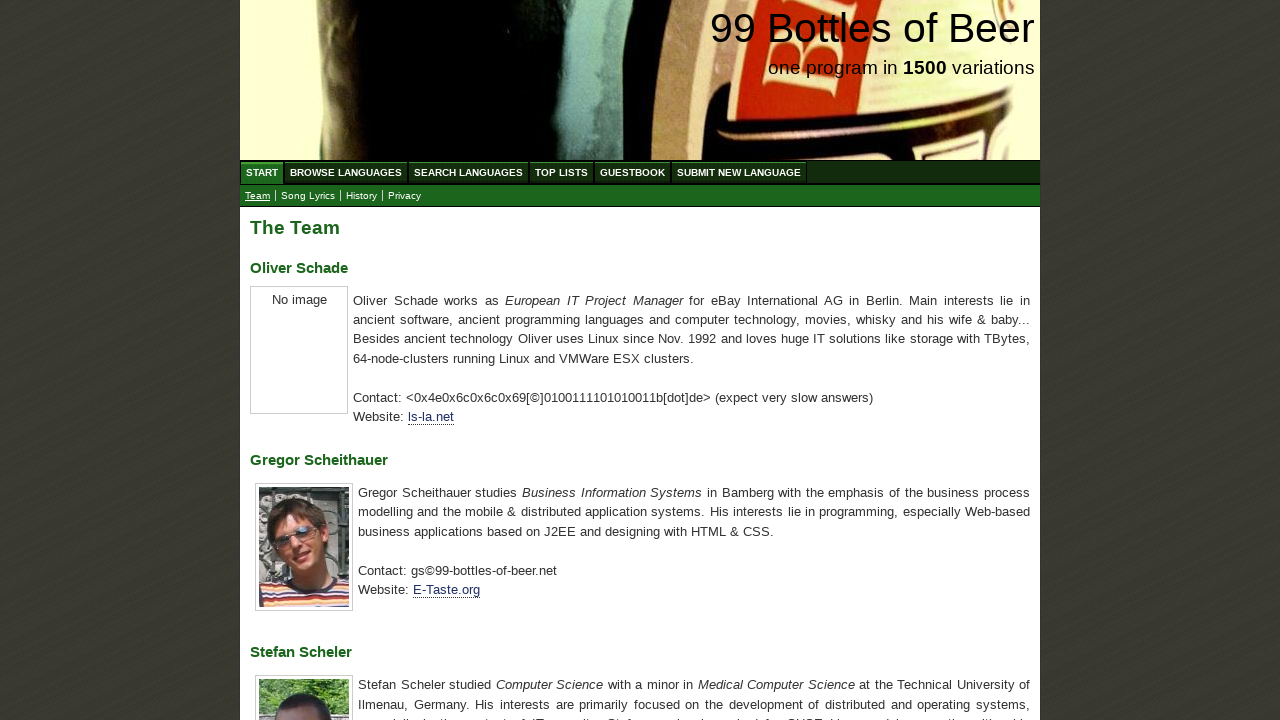

Defined expected creator names list
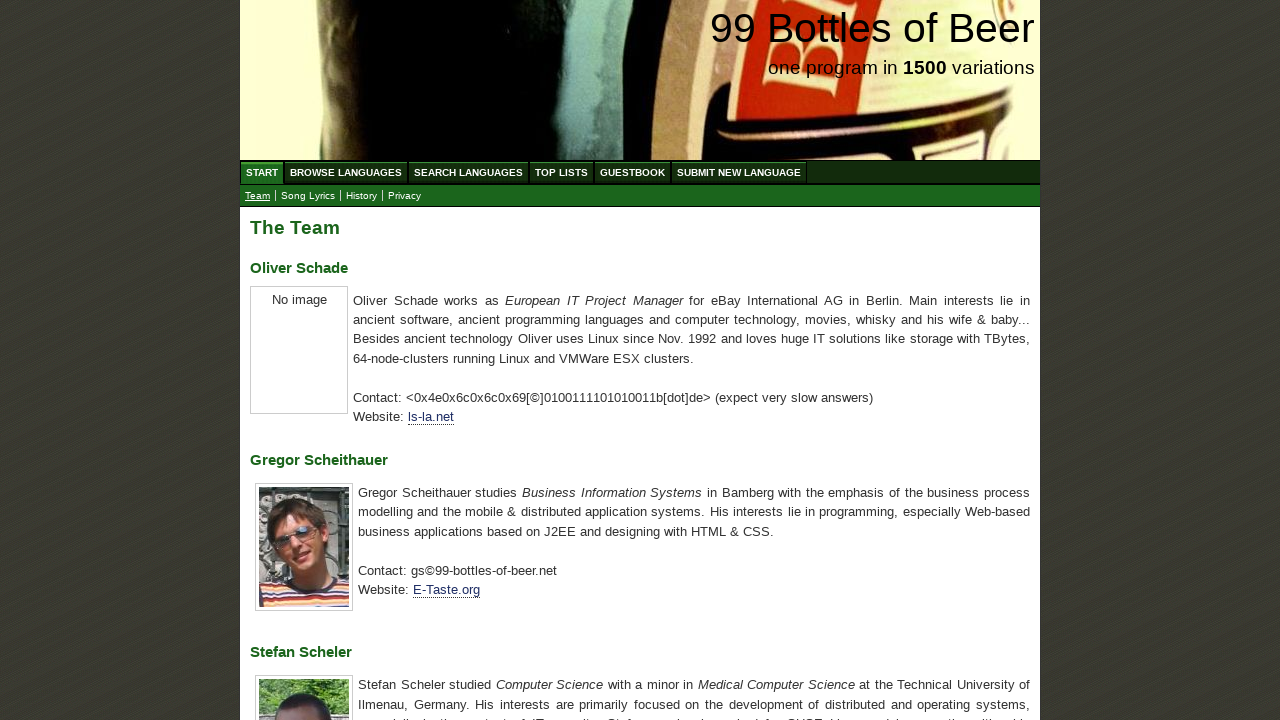

Verified that creator names match expected list: Oliver Schade, Gregor Scheithauer, Stefan Scheler
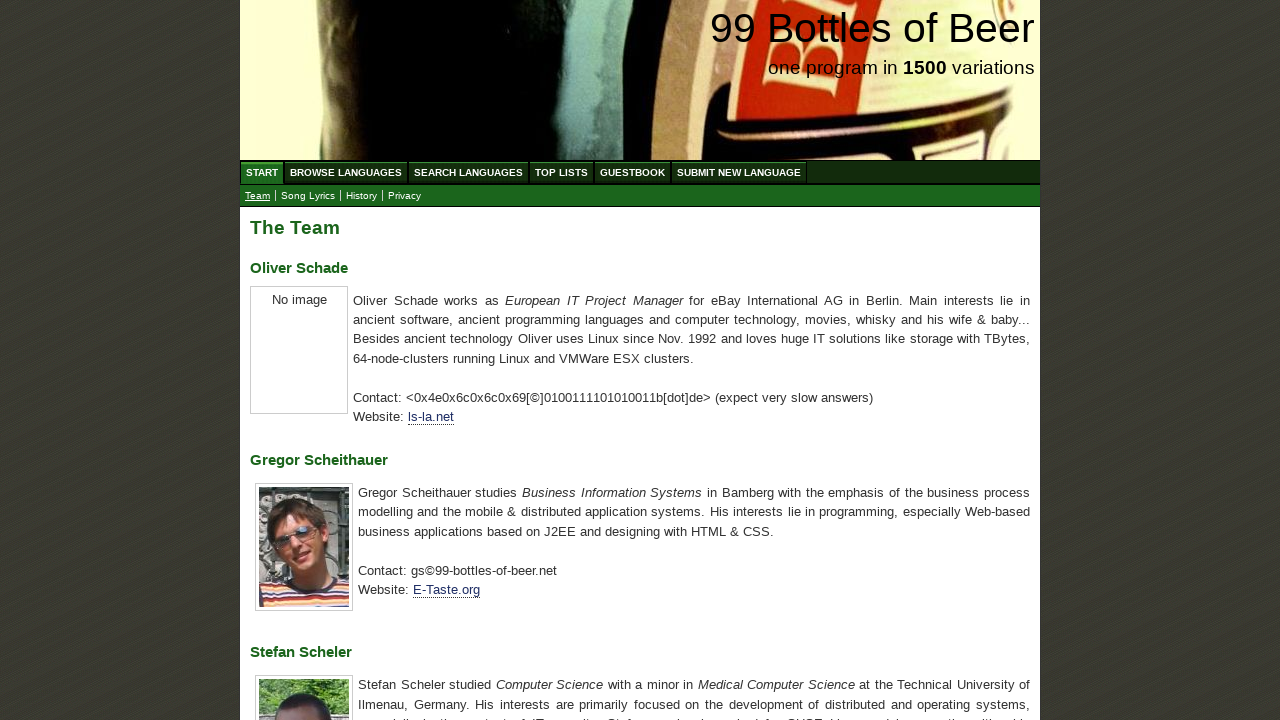

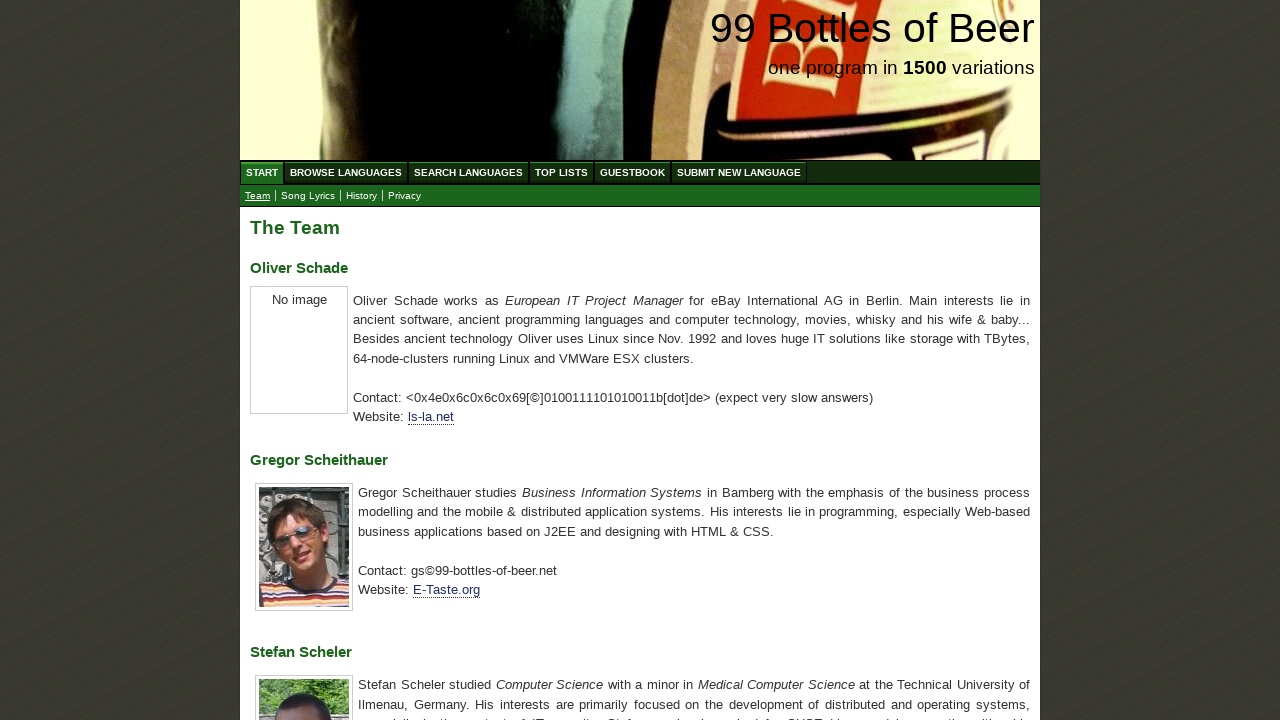